Tests filtering to display all todo items after viewing other filters

Starting URL: https://demo.playwright.dev/todomvc

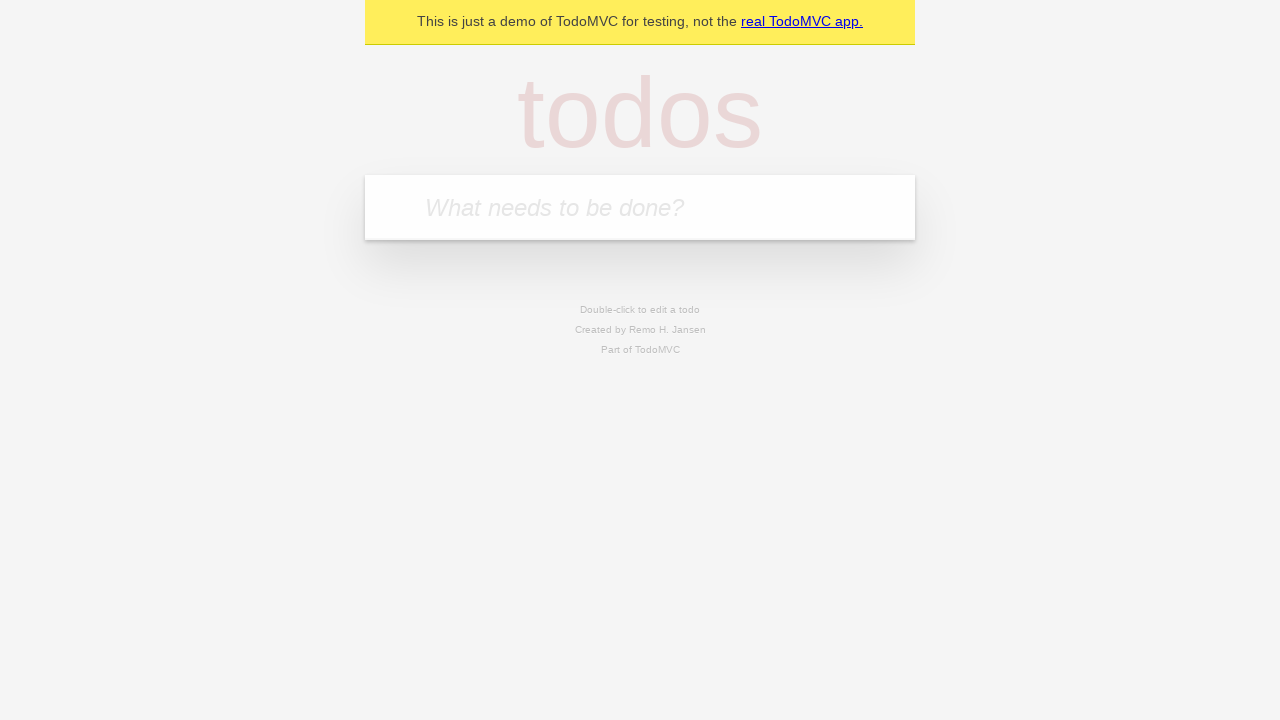

Filled todo input with 'buy some cheese' on internal:attr=[placeholder="What needs to be done?"i]
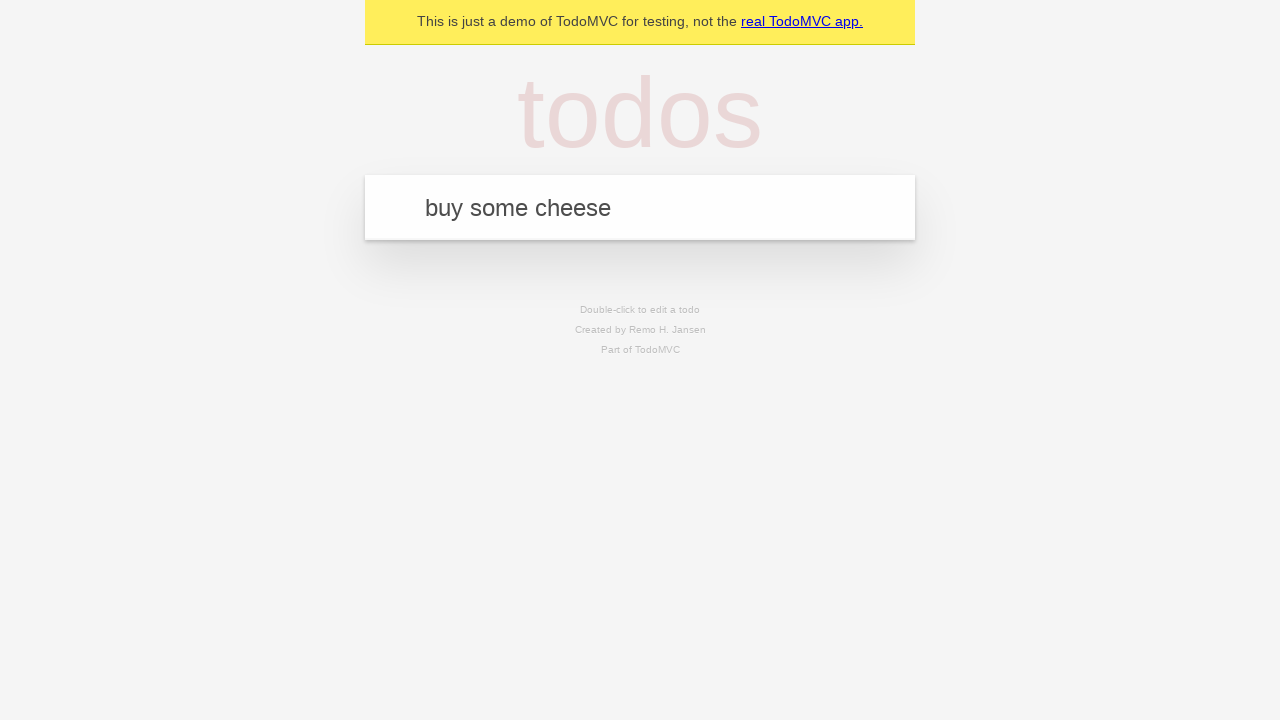

Pressed Enter to add first todo item on internal:attr=[placeholder="What needs to be done?"i]
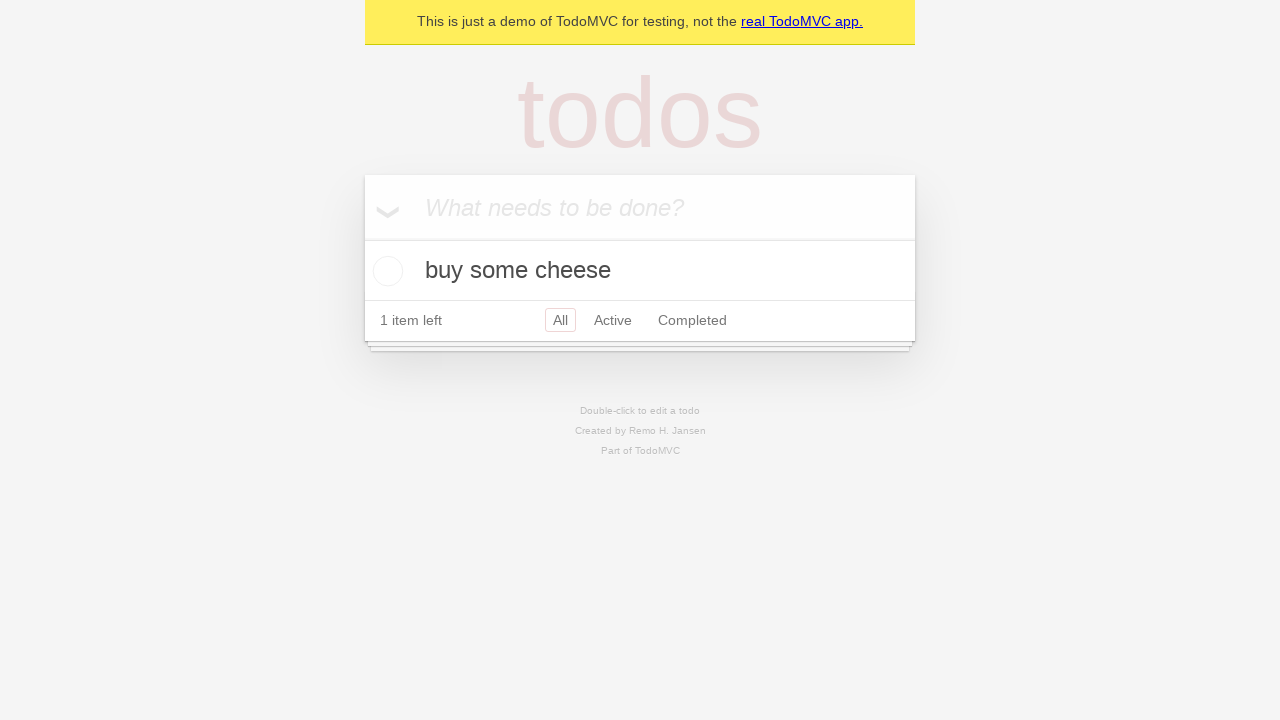

Filled todo input with 'feed the cat' on internal:attr=[placeholder="What needs to be done?"i]
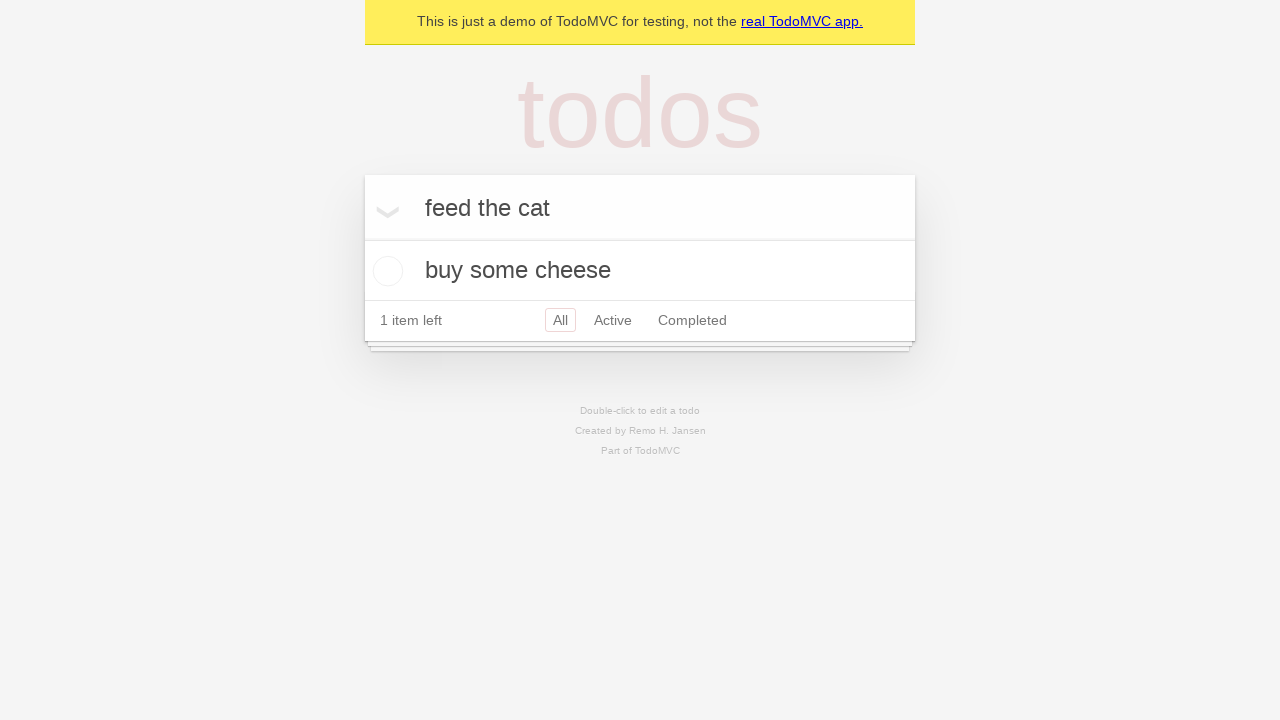

Pressed Enter to add second todo item on internal:attr=[placeholder="What needs to be done?"i]
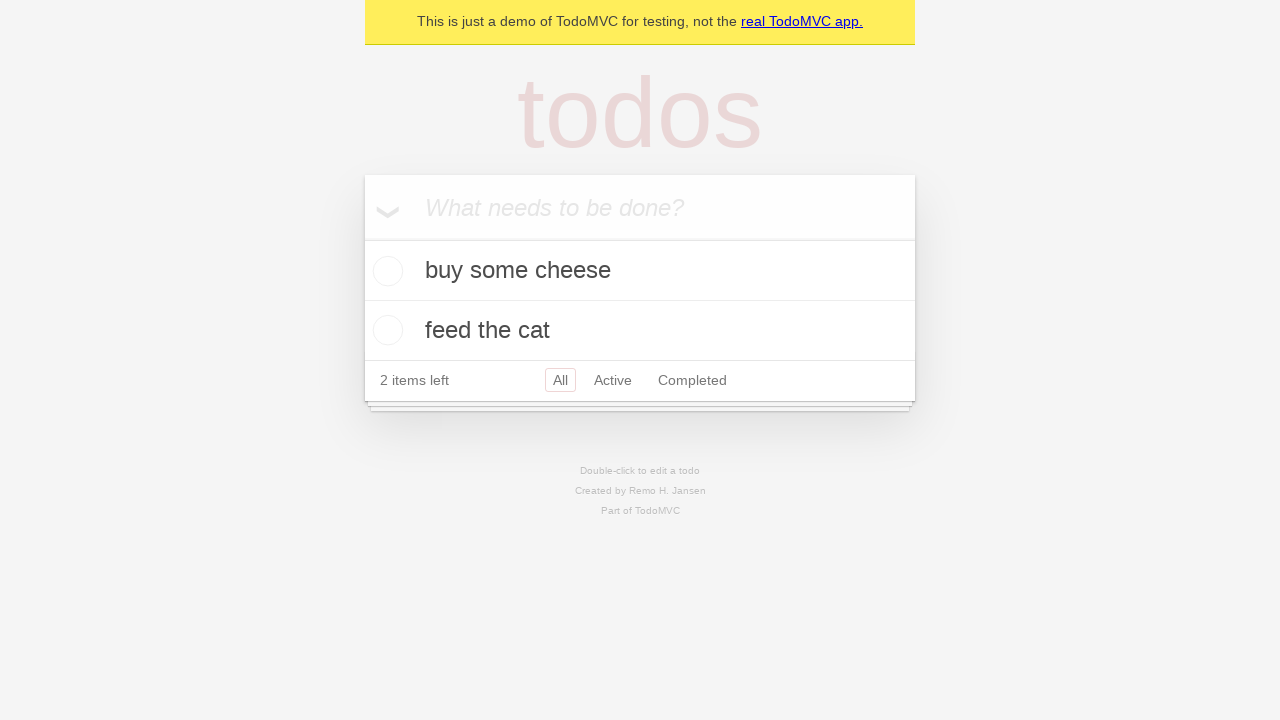

Filled todo input with 'book a doctors appointment' on internal:attr=[placeholder="What needs to be done?"i]
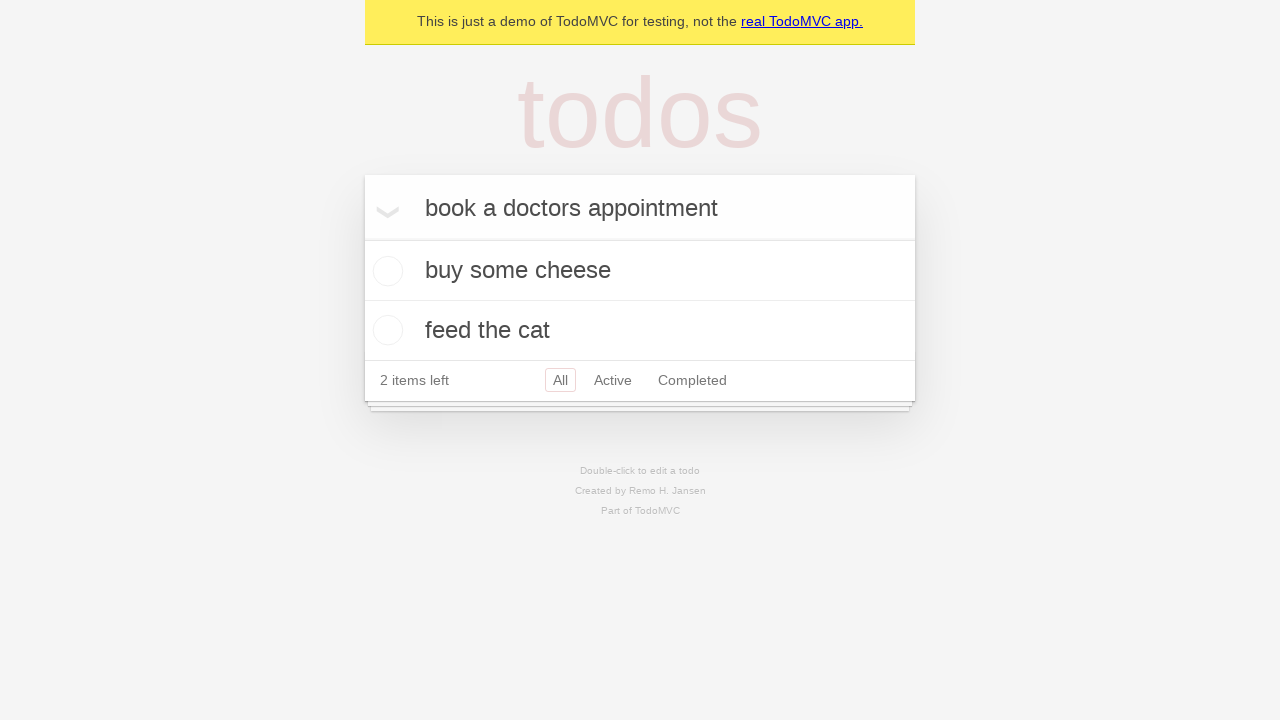

Pressed Enter to add third todo item on internal:attr=[placeholder="What needs to be done?"i]
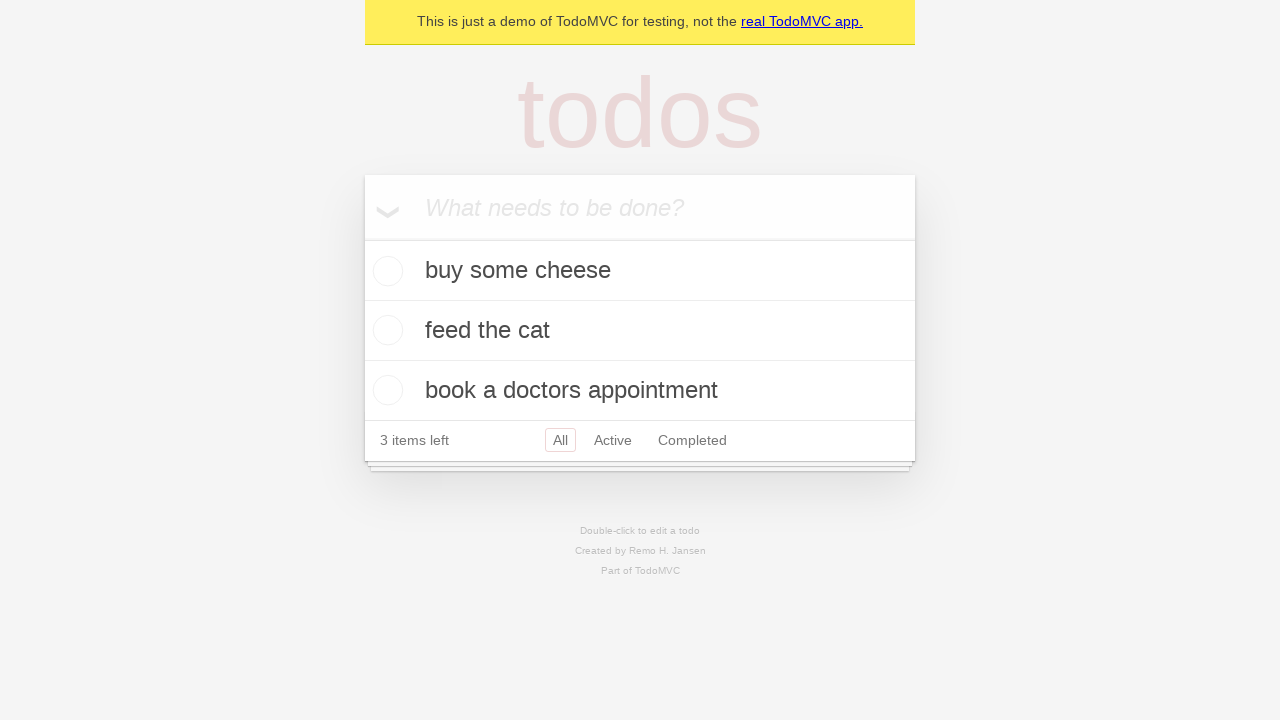

Waited for all three todo items to load
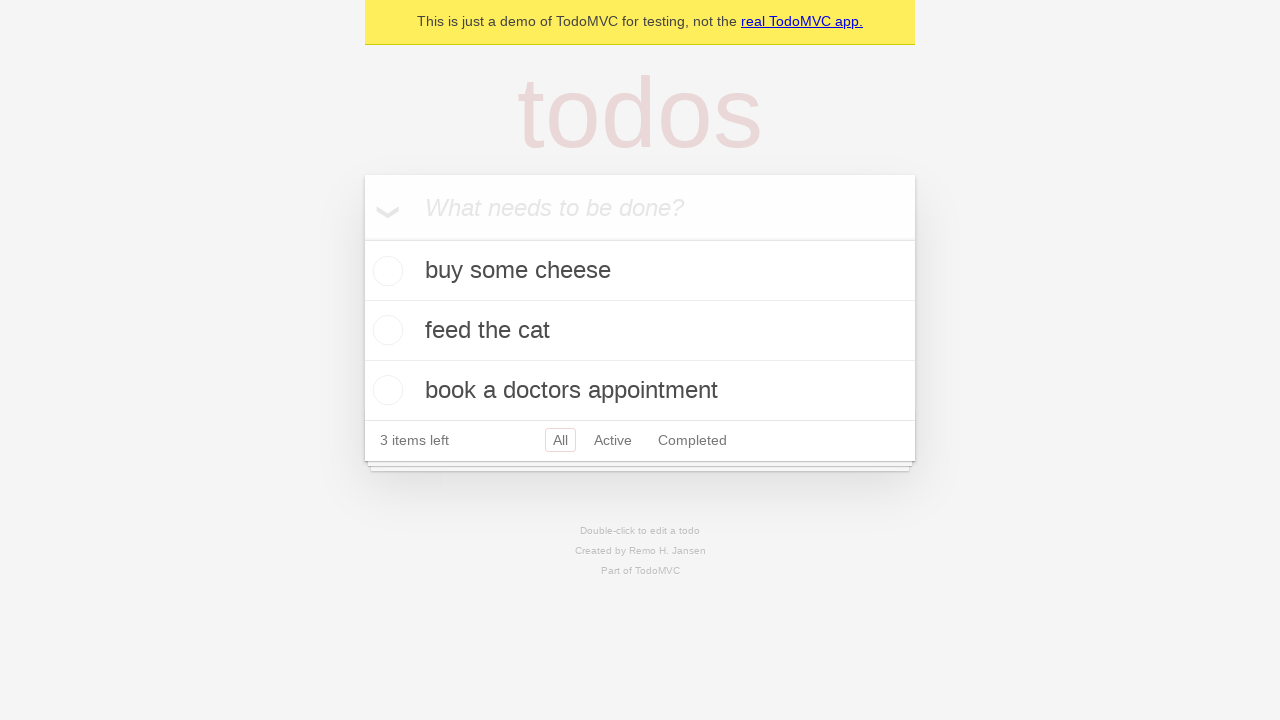

Checked the second todo item as completed at (385, 330) on [data-testid='todo-item'] >> nth=1 >> internal:role=checkbox
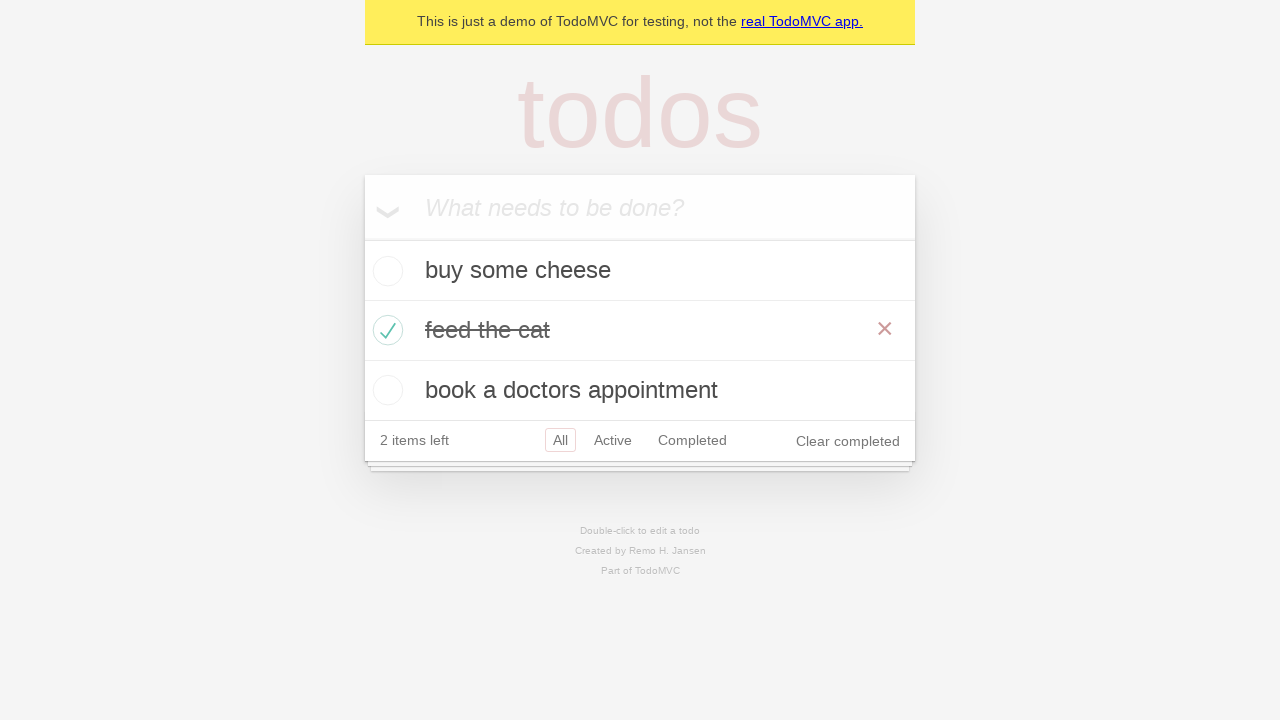

Clicked Active filter to show only active items at (613, 440) on internal:role=link[name="Active"i]
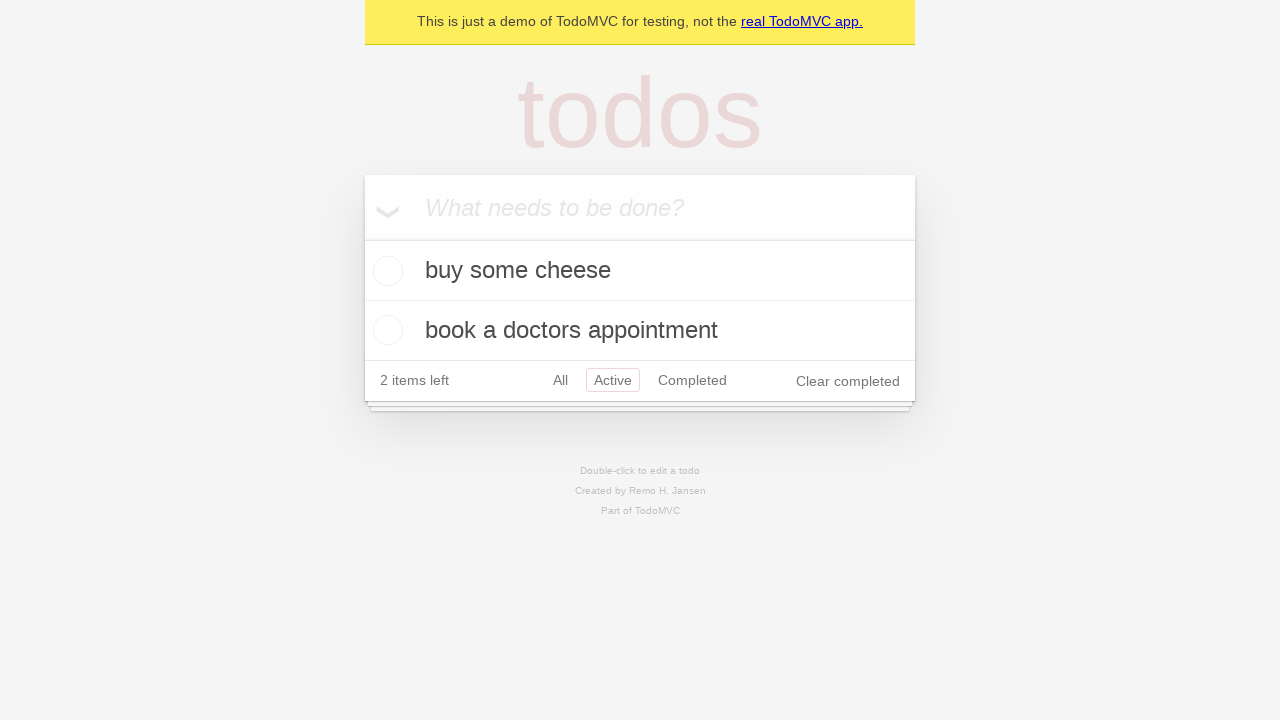

Clicked Completed filter to show only completed items at (692, 380) on internal:role=link[name="Completed"i]
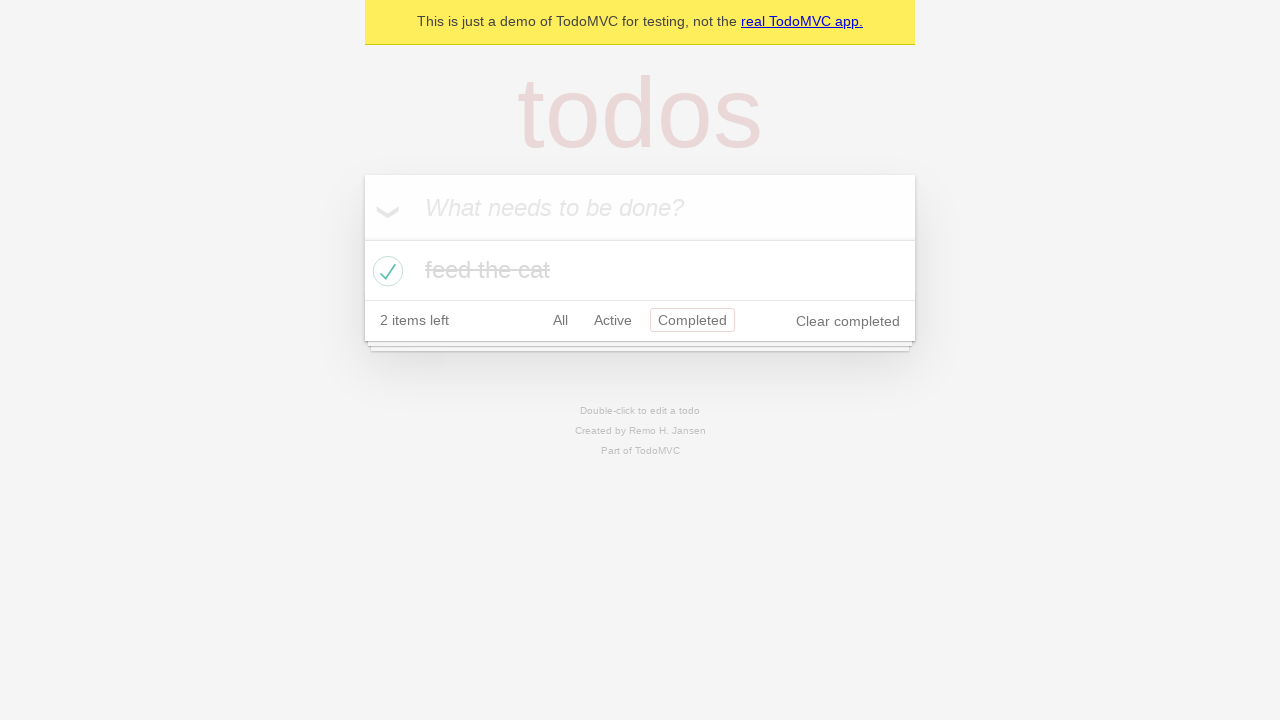

Clicked All filter to display all todo items at (560, 320) on internal:role=link[name="All"i]
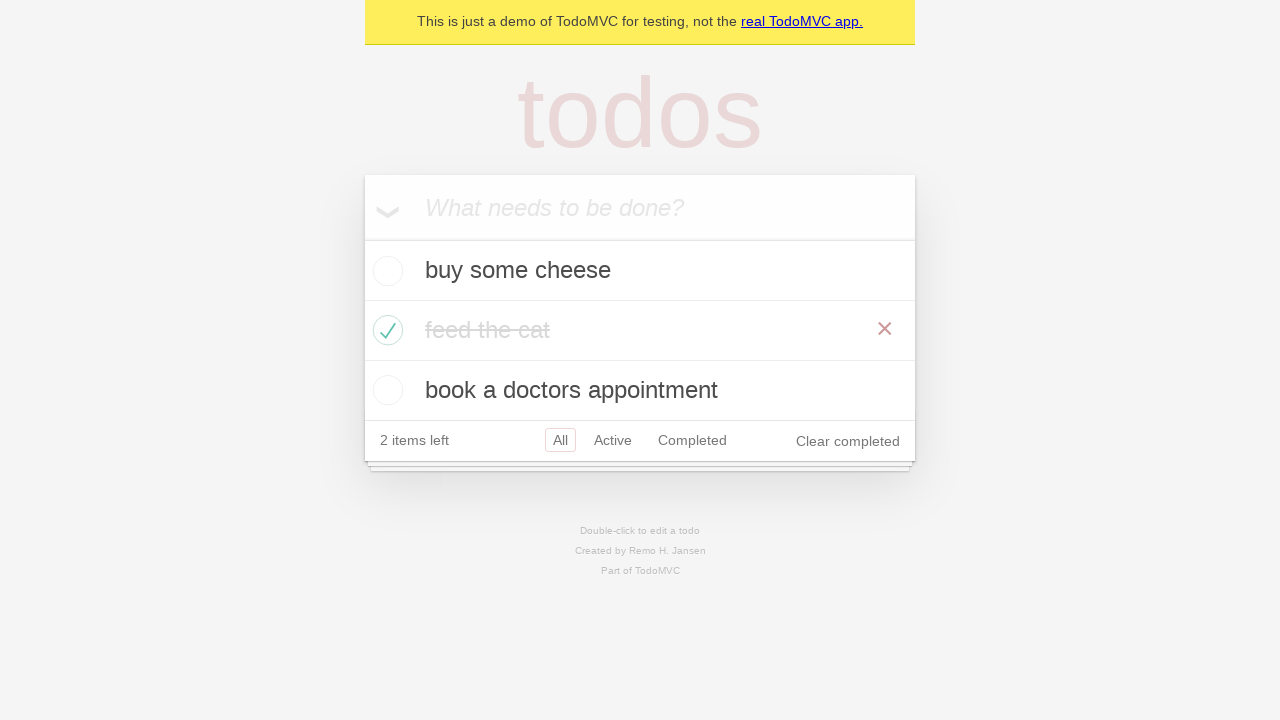

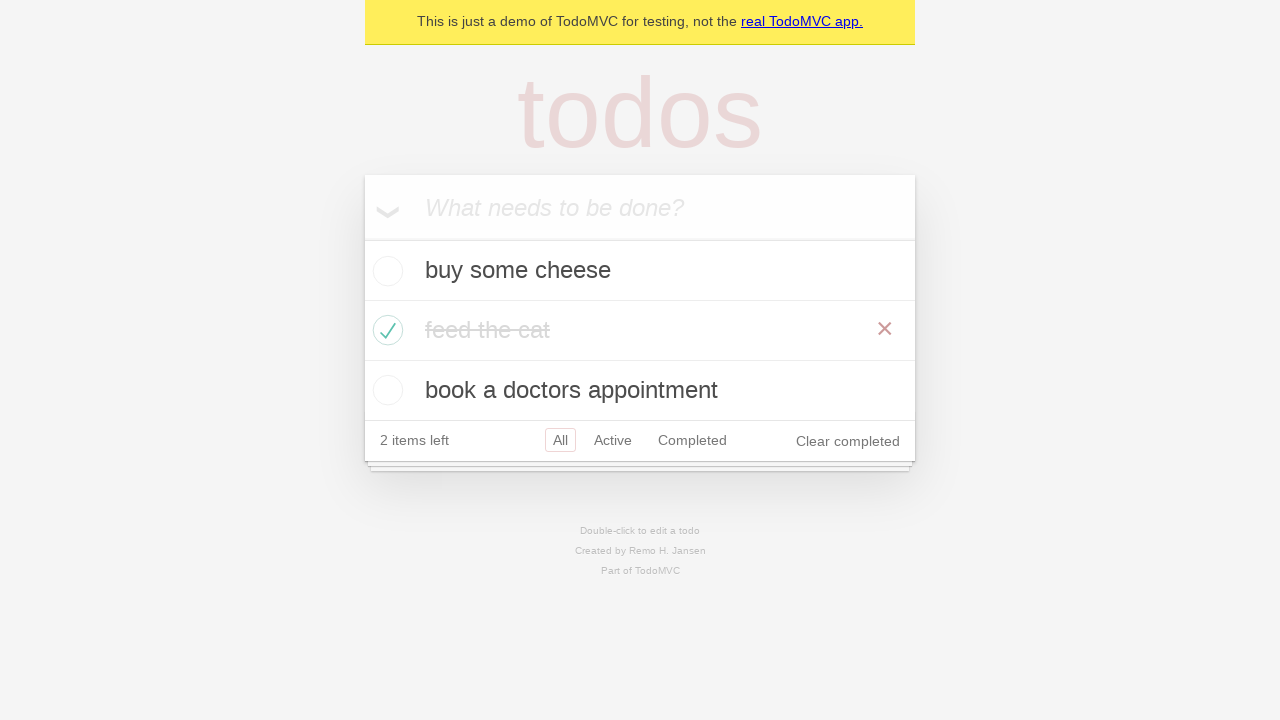